Tests that new todo items are appended to the bottom of the list by creating 3 items and verifying count

Starting URL: https://demo.playwright.dev/todomvc

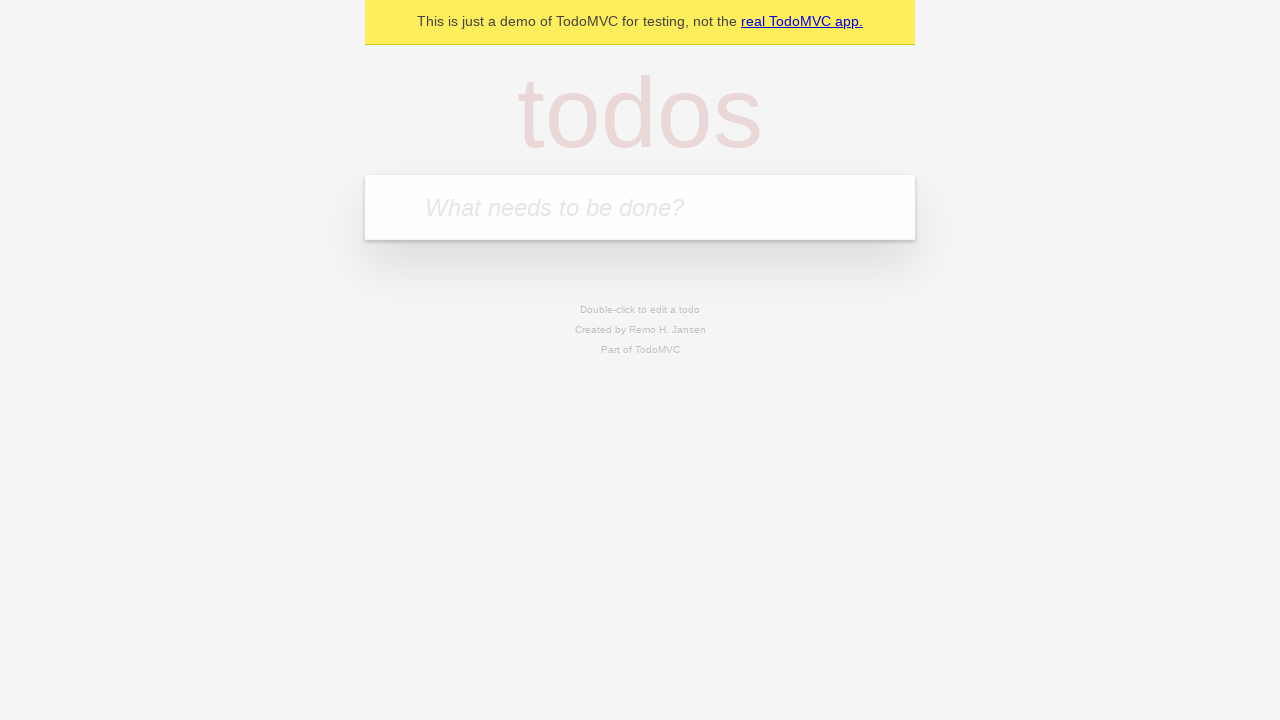

Filled todo input with 'buy some cheese' on internal:attr=[placeholder="What needs to be done?"i]
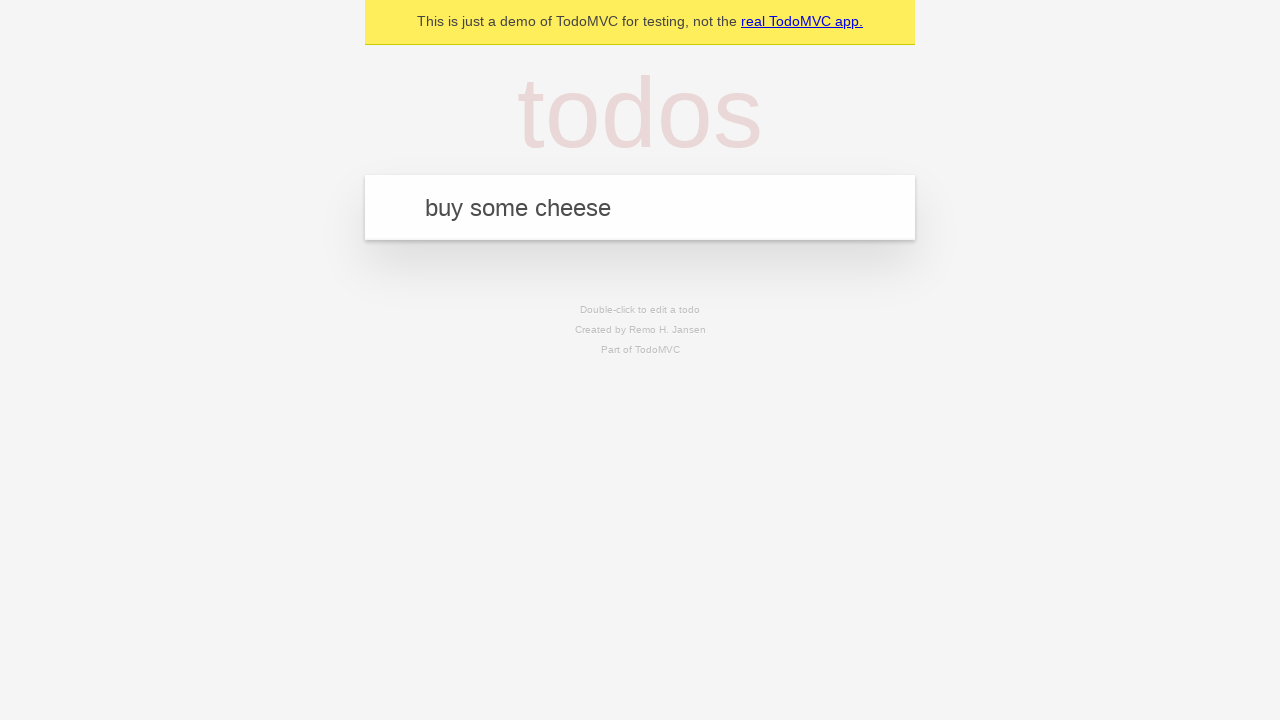

Pressed Enter to create todo item 'buy some cheese' on internal:attr=[placeholder="What needs to be done?"i]
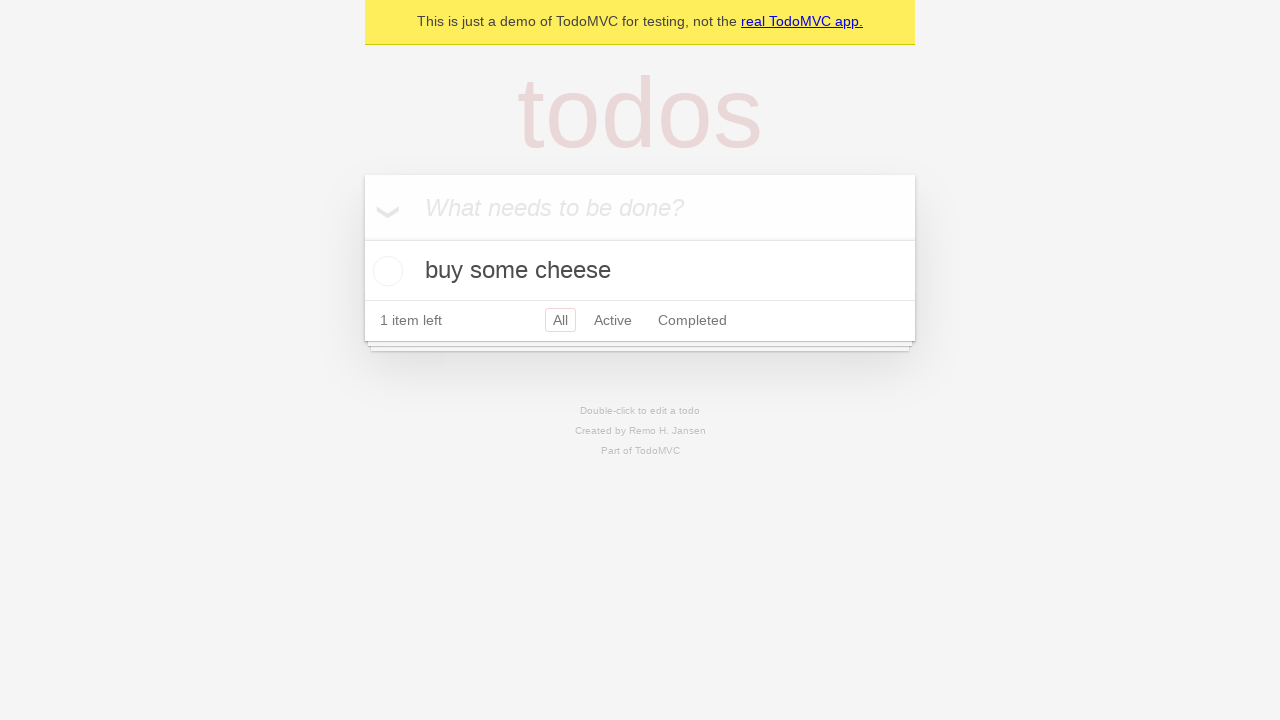

Filled todo input with 'feed the cat' on internal:attr=[placeholder="What needs to be done?"i]
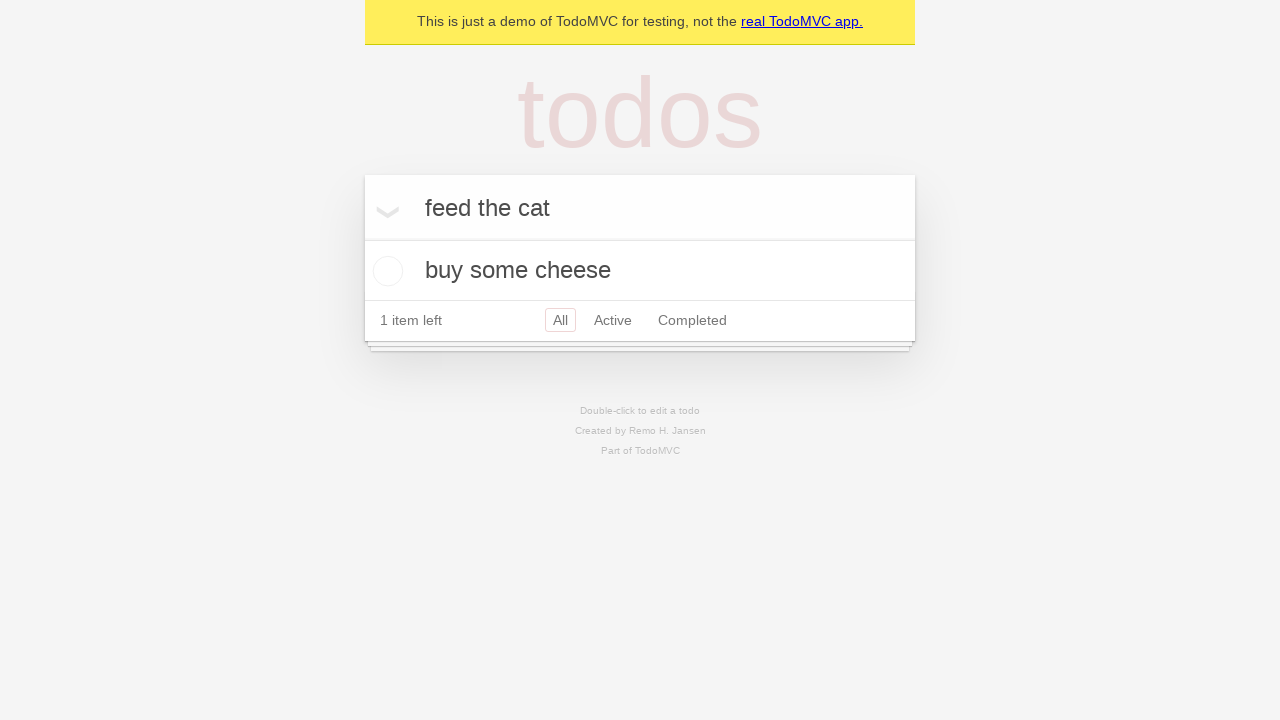

Pressed Enter to create todo item 'feed the cat' on internal:attr=[placeholder="What needs to be done?"i]
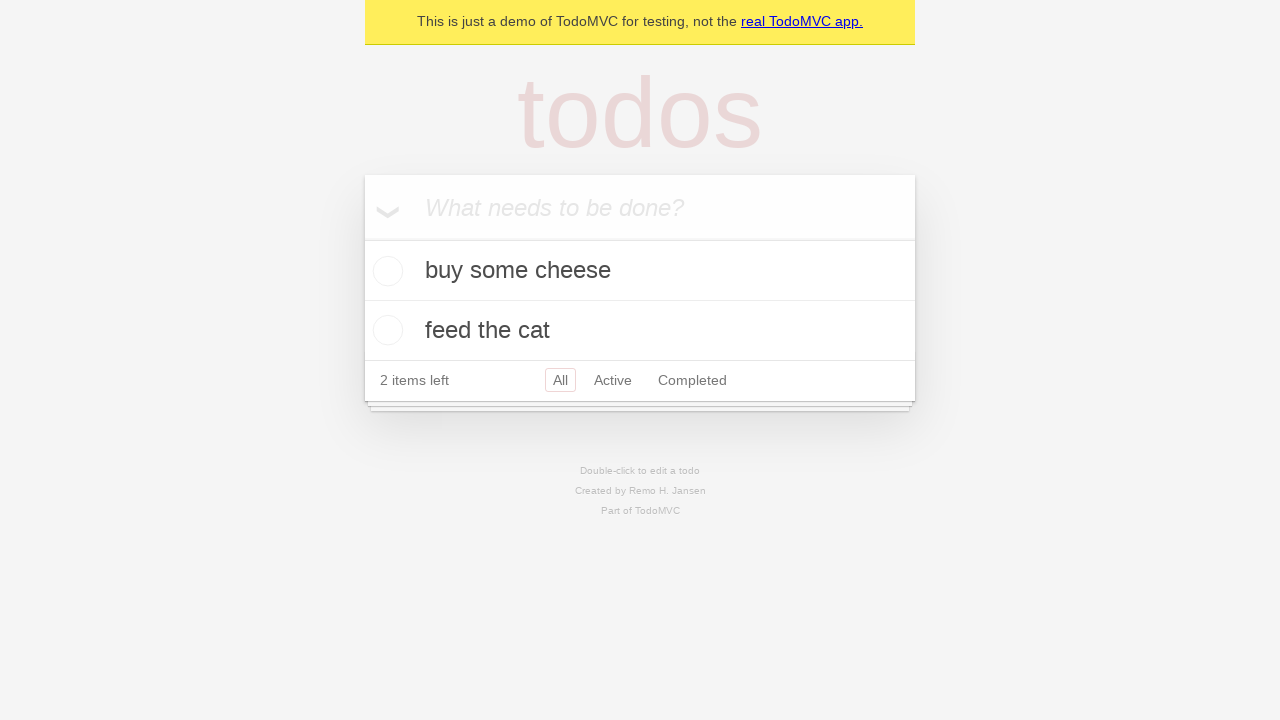

Filled todo input with 'book a doctors appointment' on internal:attr=[placeholder="What needs to be done?"i]
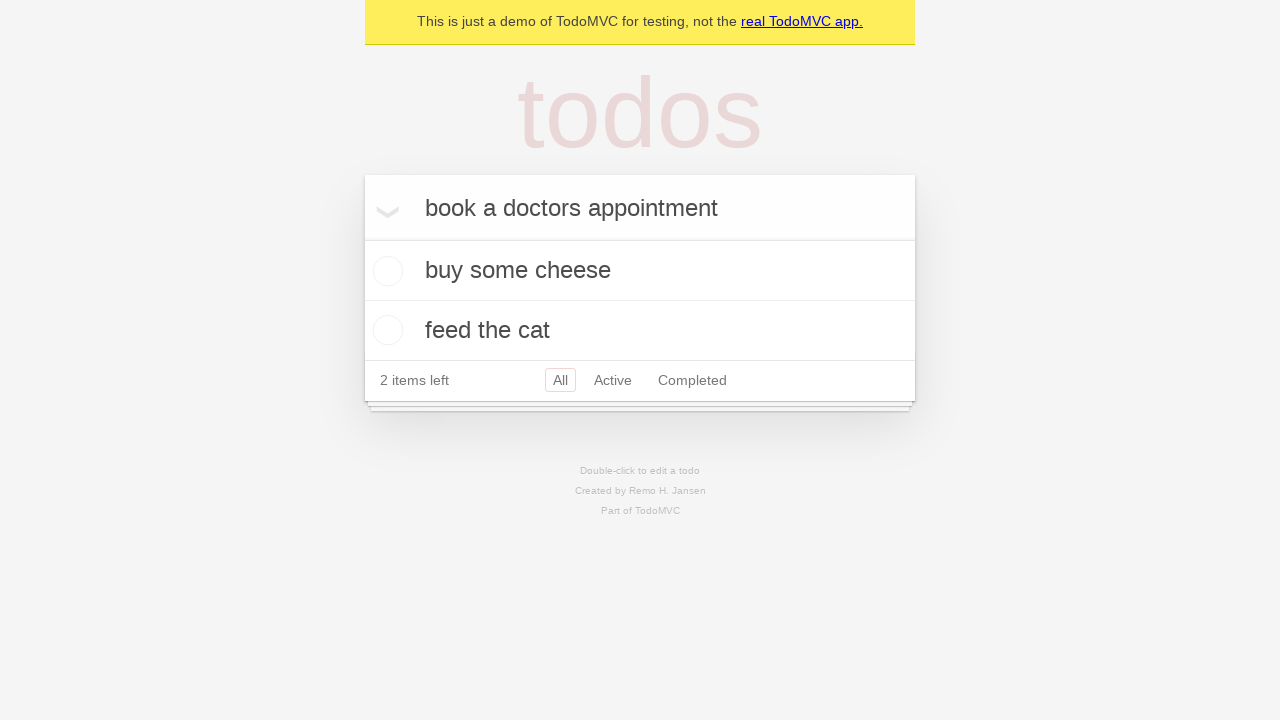

Pressed Enter to create todo item 'book a doctors appointment' on internal:attr=[placeholder="What needs to be done?"i]
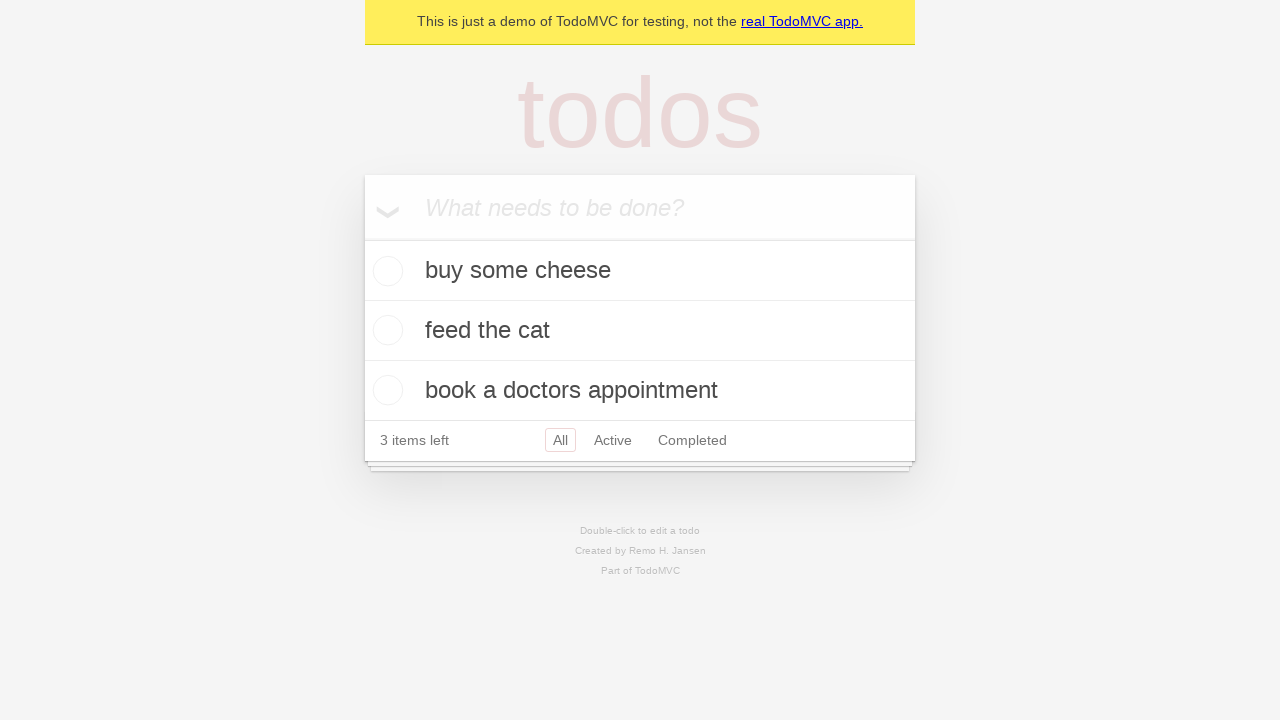

Waited for all 3 todo items to appear in the list
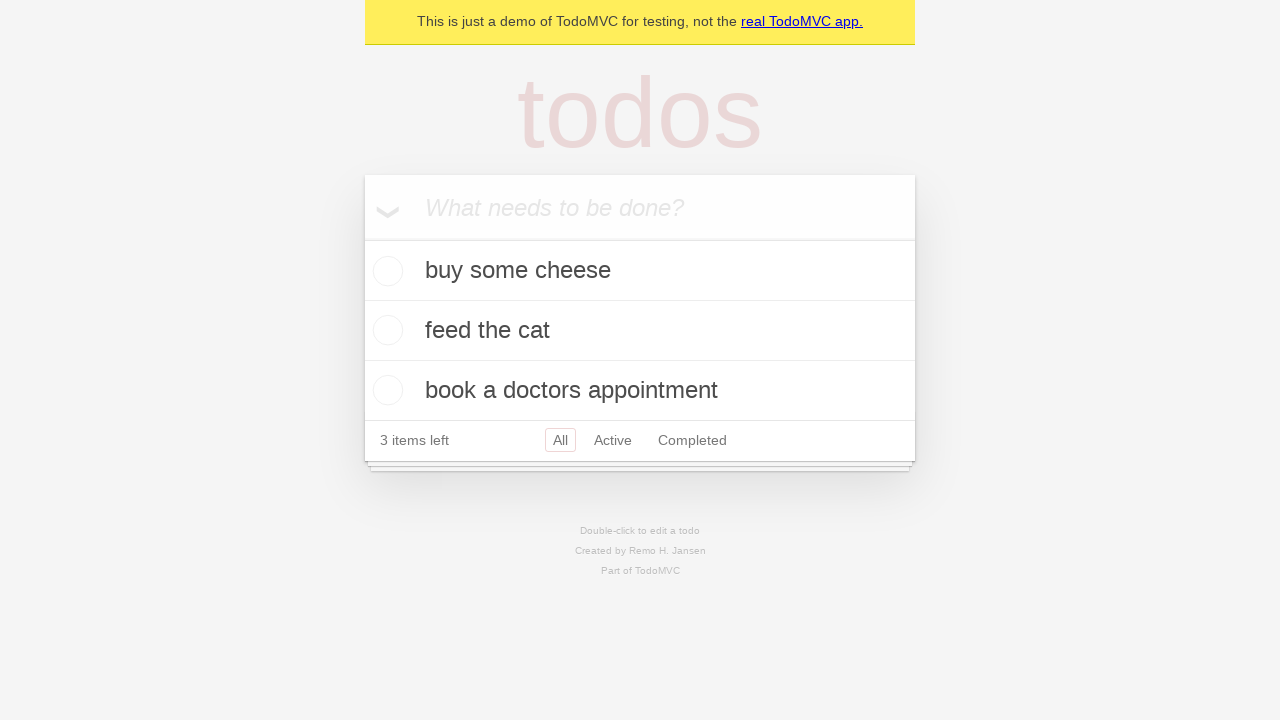

Verified '3 items left' counter is visible
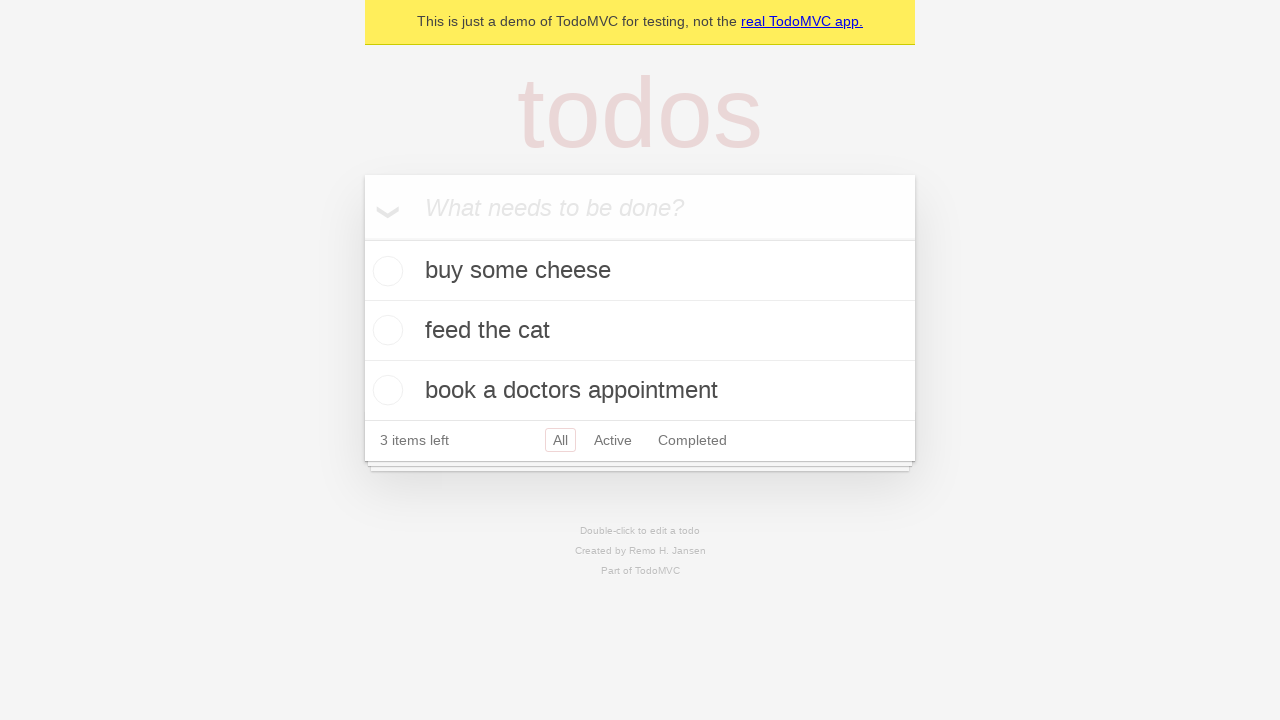

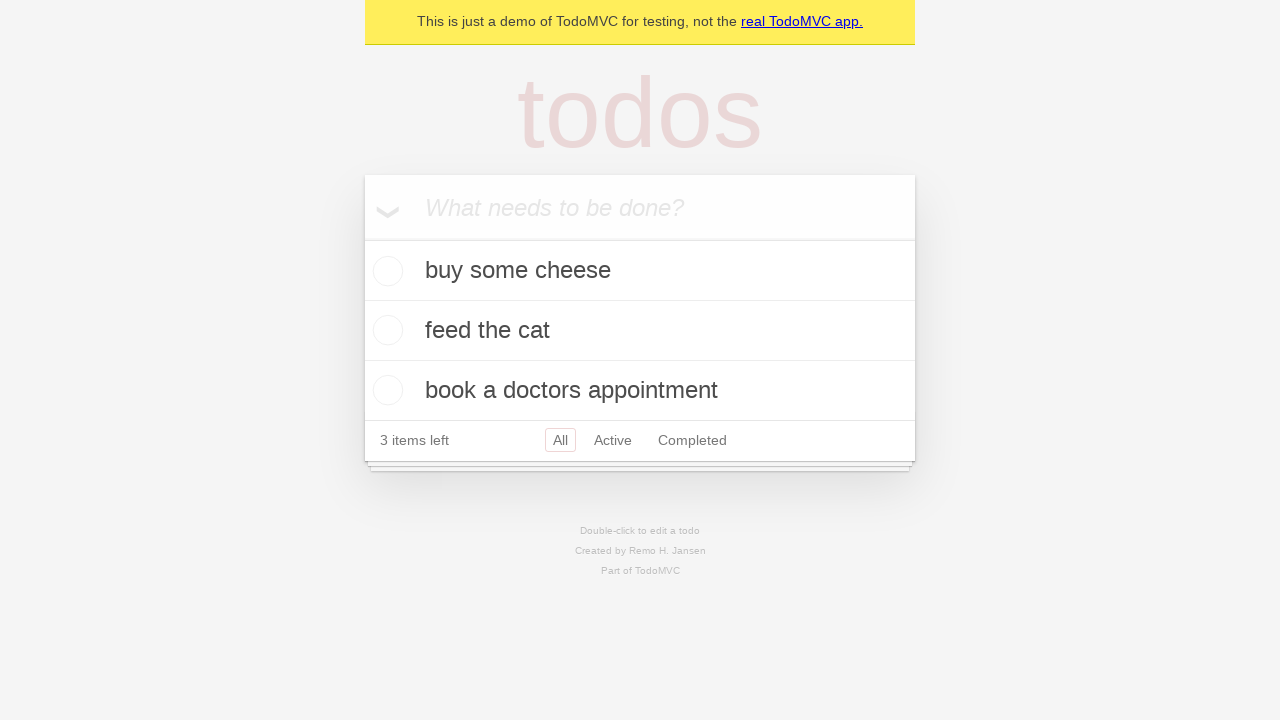